Tests dropdown select functionality by selecting options using different methods (text, value, index).

Starting URL: https://bonigarcia.dev/selenium-webdriver-java/web-form.html

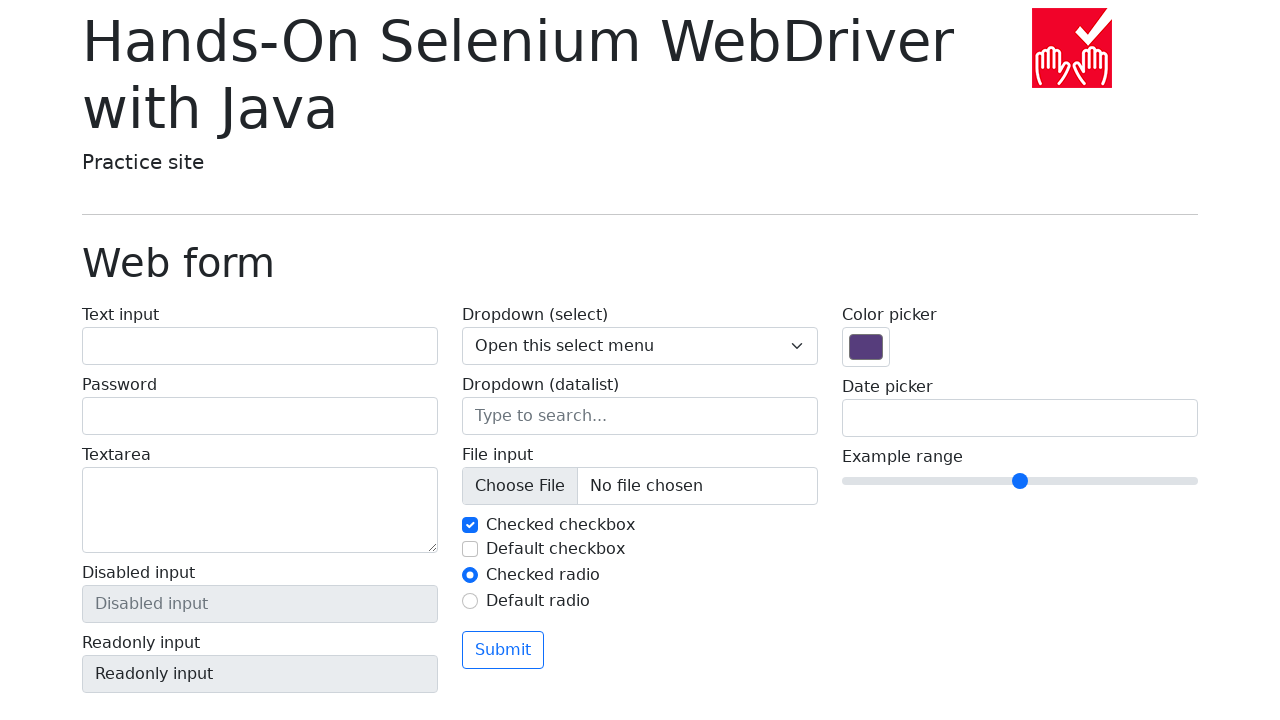

Selected dropdown option by visible text 'Open this select menu' on select[name='my-select']
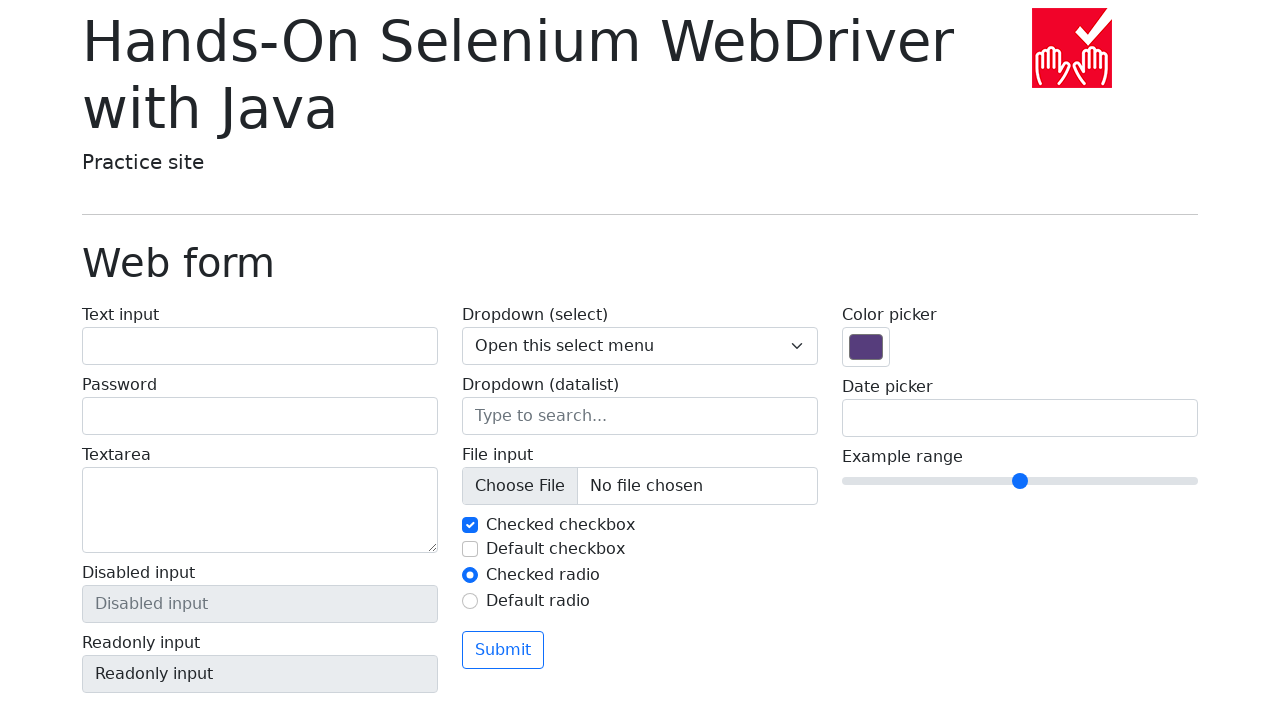

Selected dropdown option by value '1' on select[name='my-select']
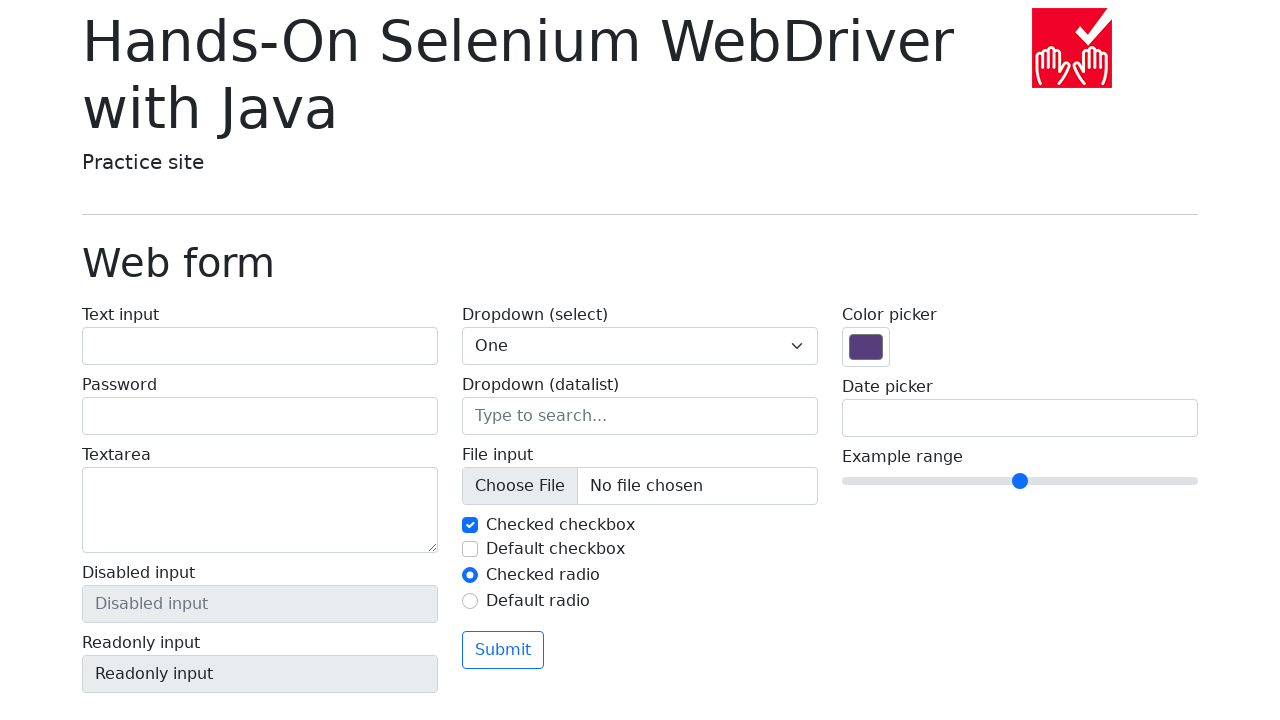

Selected dropdown option by value '2' (index 2) on select[name='my-select']
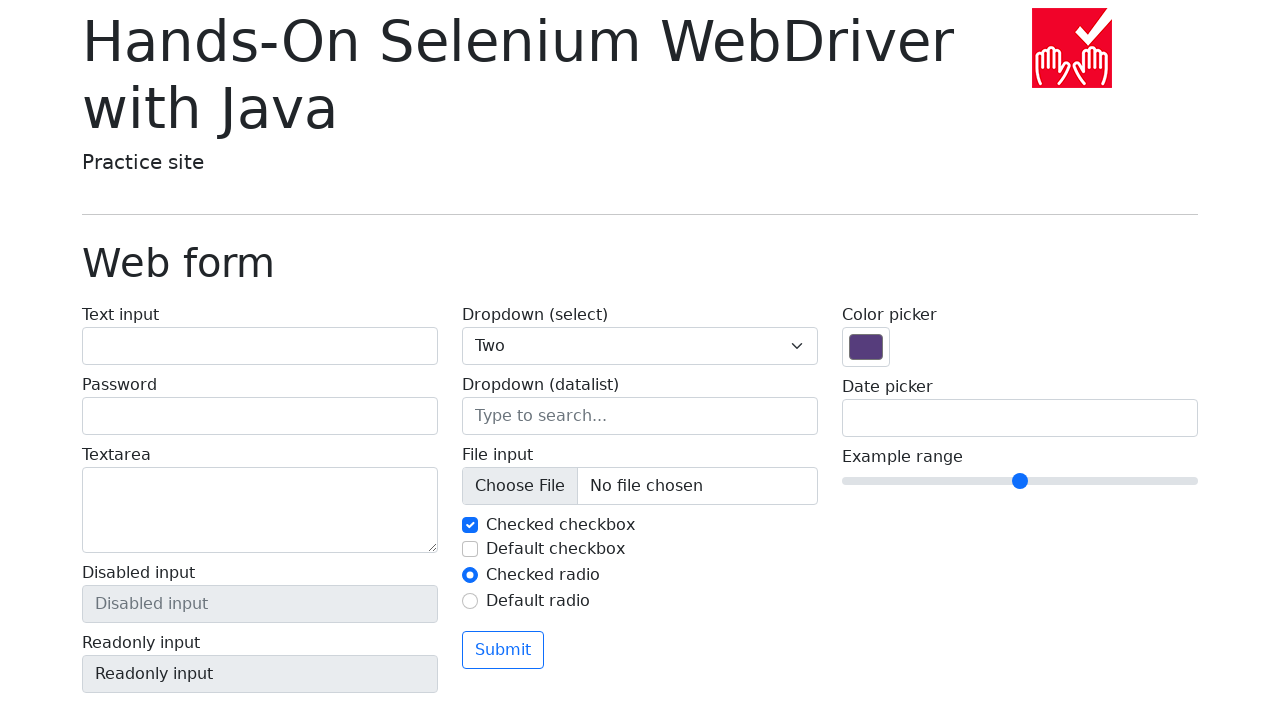

Selected dropdown option by visible text 'Three' on select[name='my-select']
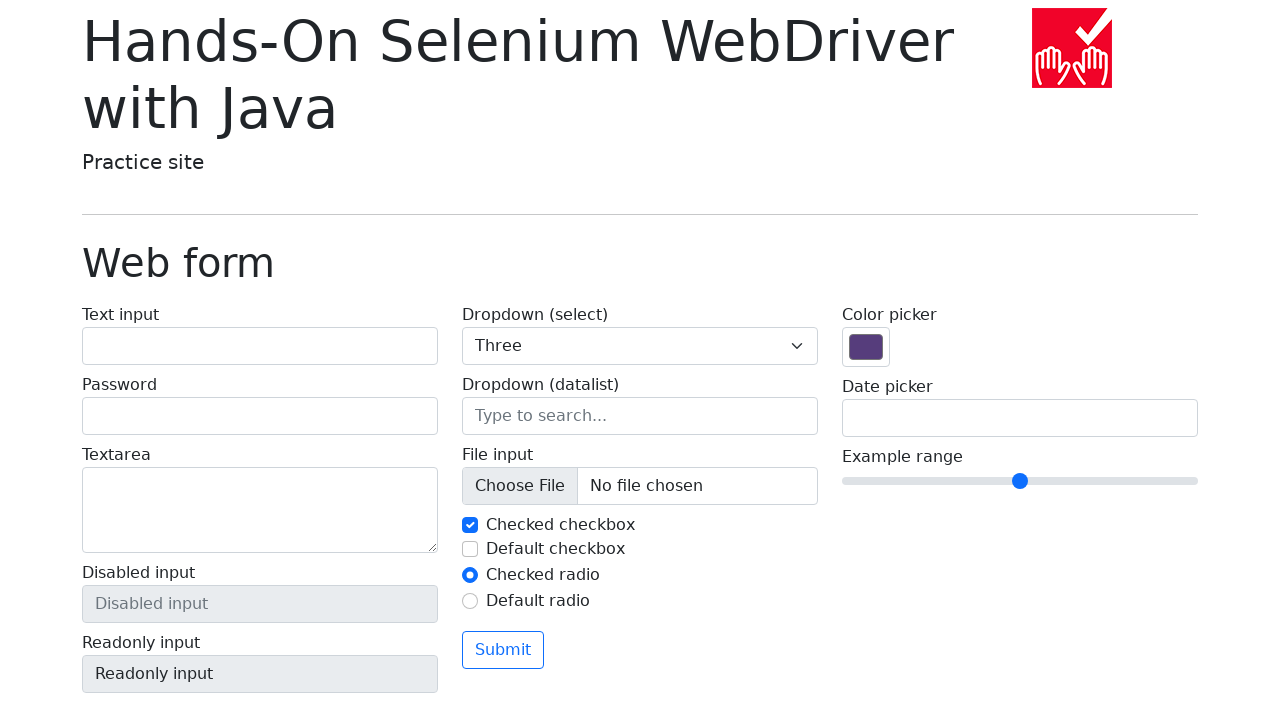

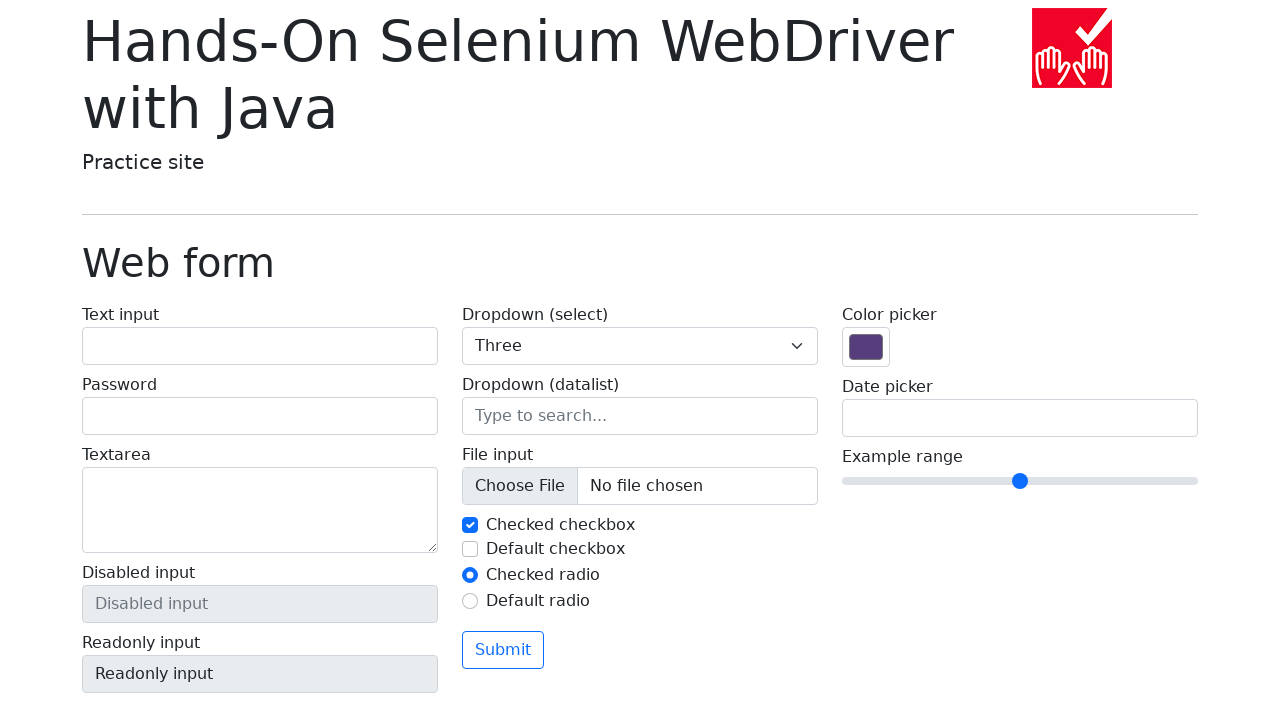